Tests keyboard key press functionality by sending various special keys (Backspace, Control, Tab, Escape) to an input field and verifying the result message

Starting URL: http://the-internet.herokuapp.com/

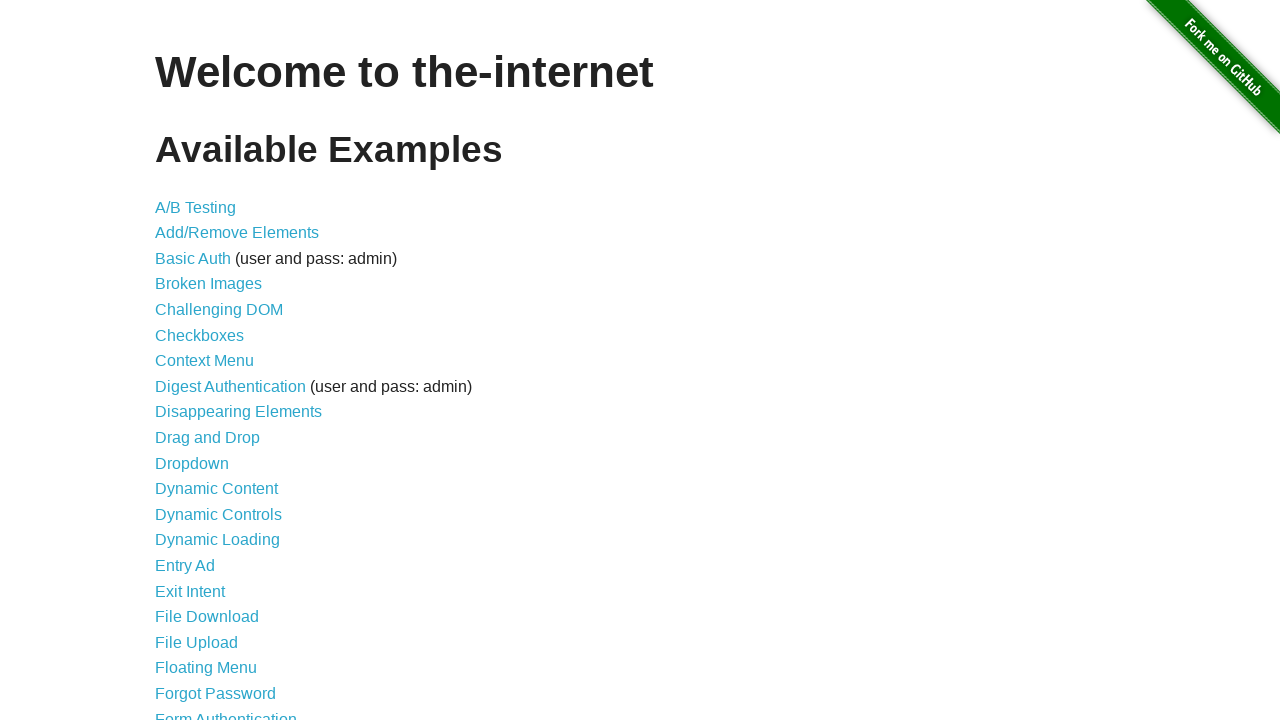

Clicked on Key Presses link at (200, 360) on xpath=//a[contains(text(),'Key Presses')]
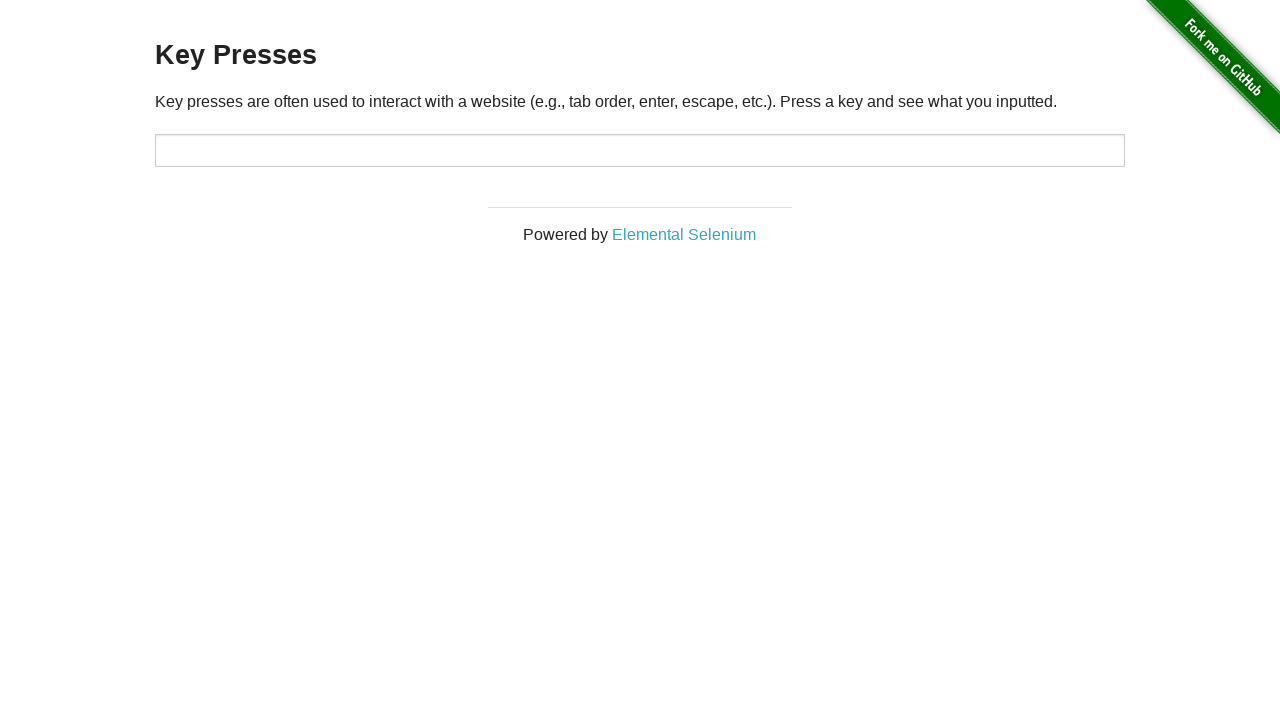

Clicked on target input field at (640, 150) on #target
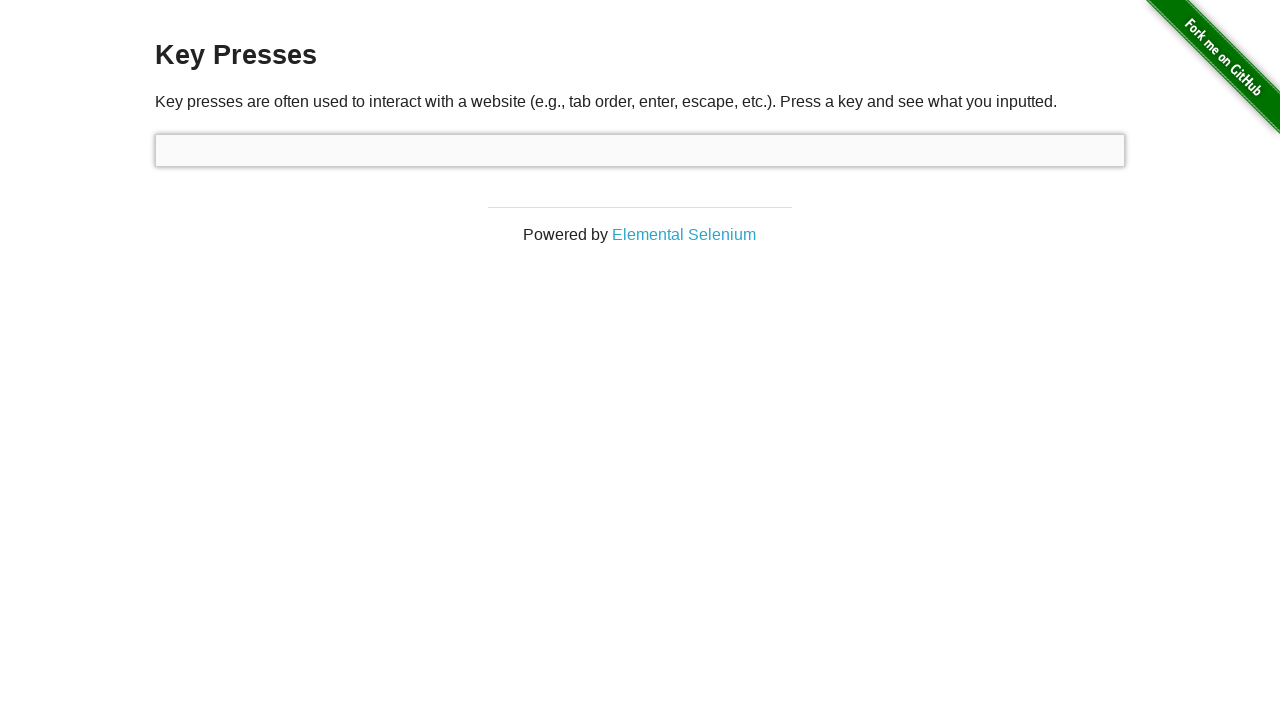

Pressed Backspace key
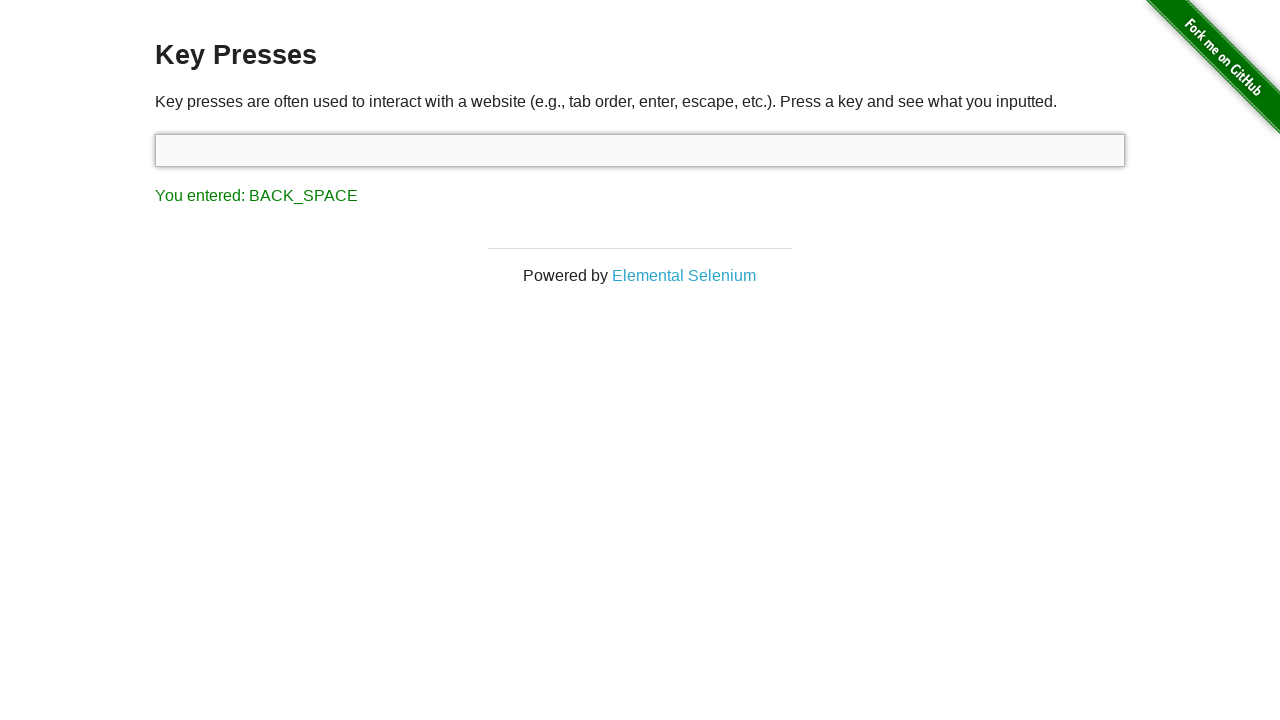

Verified result shows 'You entered: BACK_SPACE'
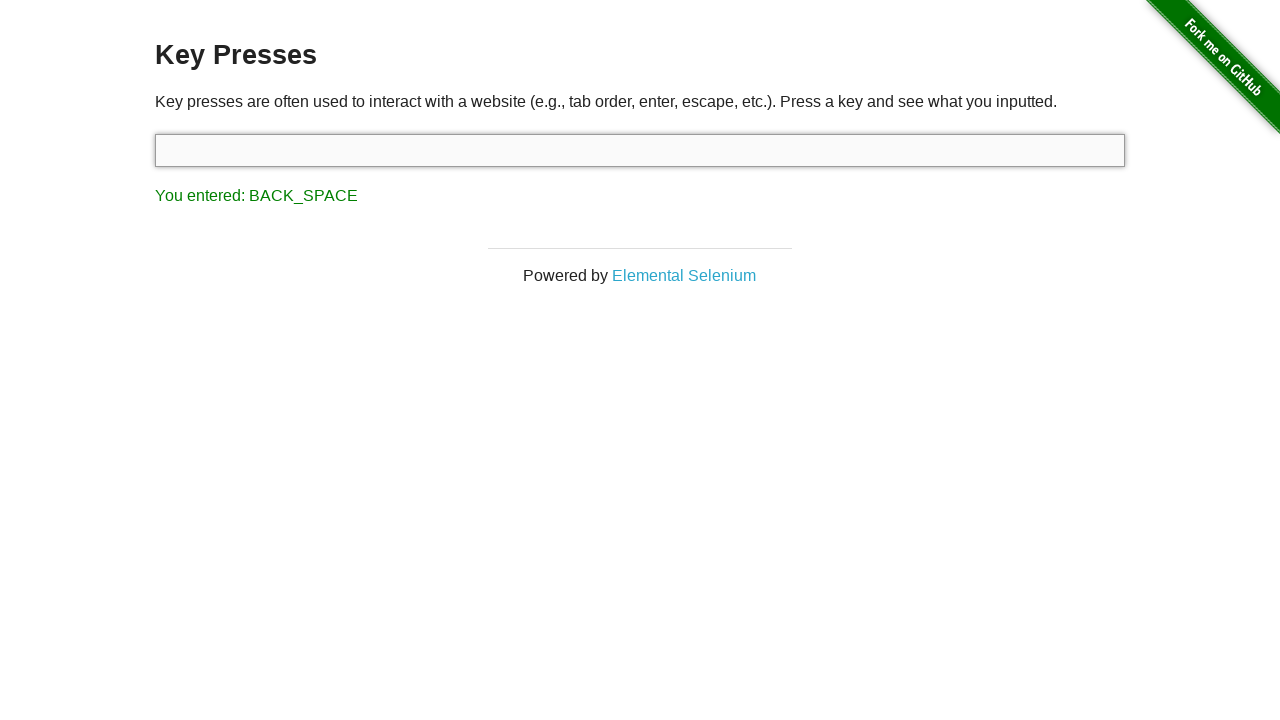

Clicked on target input field at (640, 150) on #target
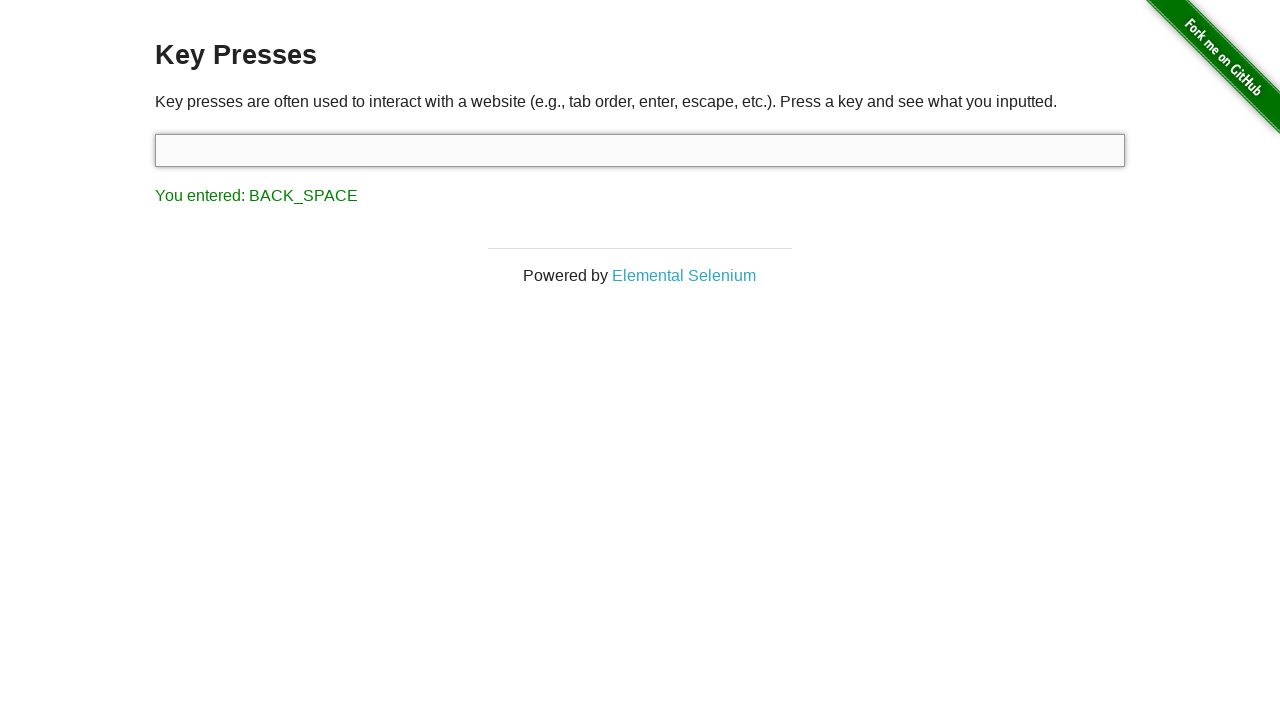

Pressed Control key
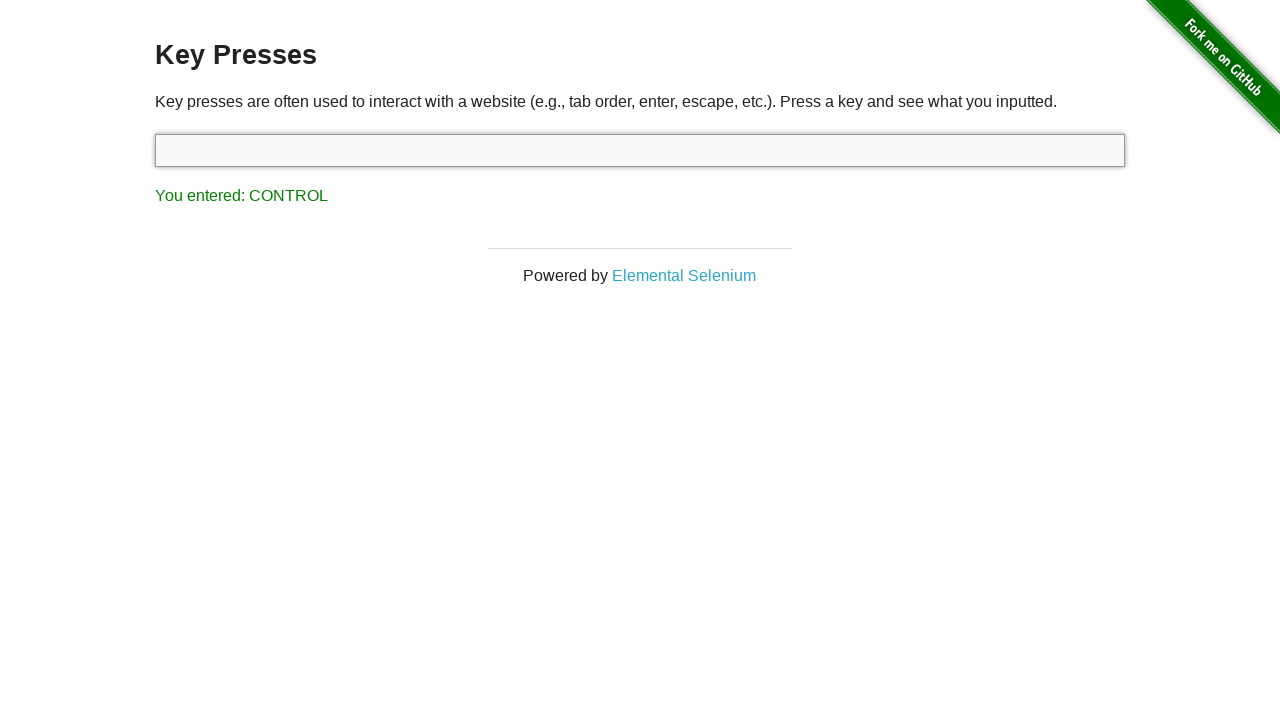

Verified result shows 'You entered: CONTROL'
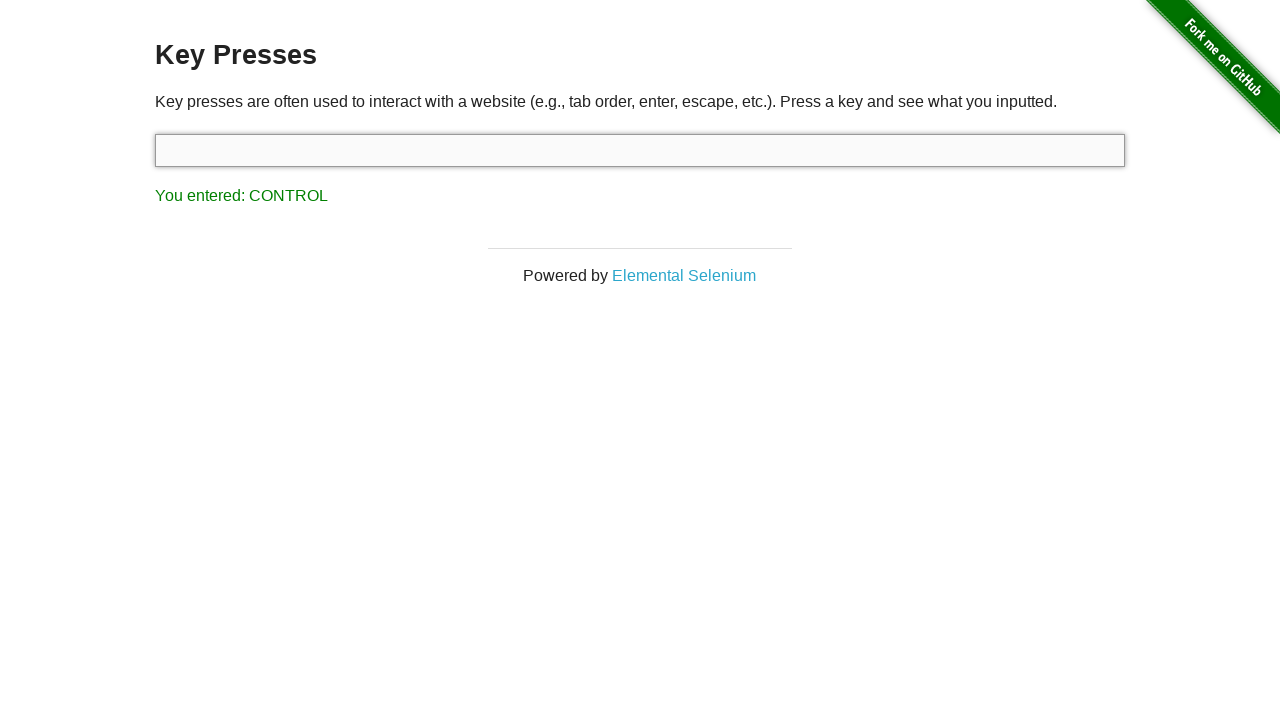

Clicked on target input field at (640, 150) on #target
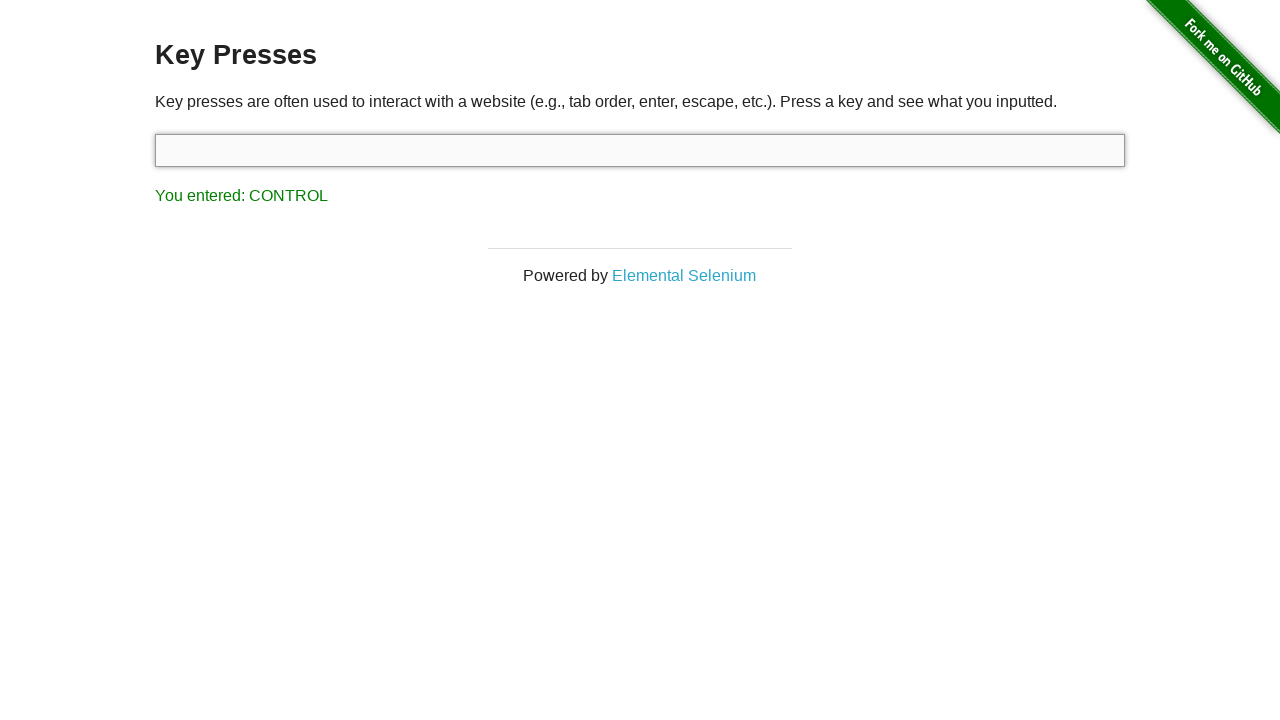

Pressed Tab key
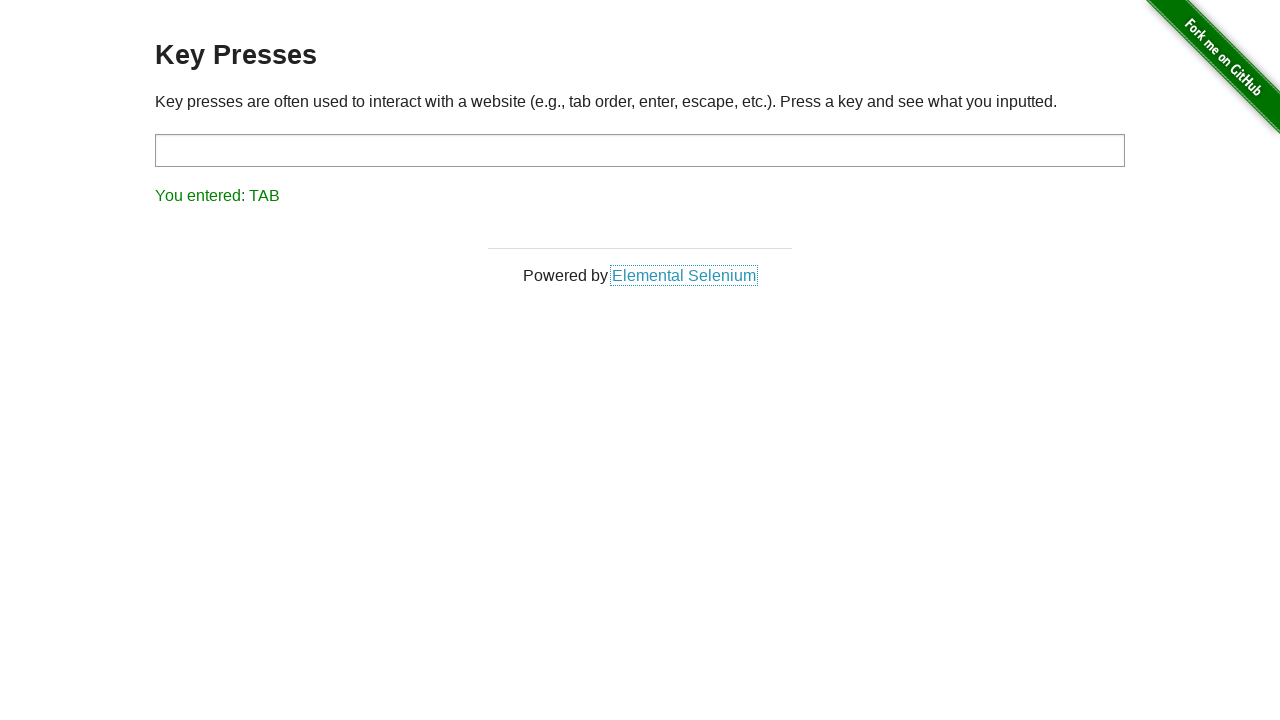

Verified result shows 'You entered: TAB'
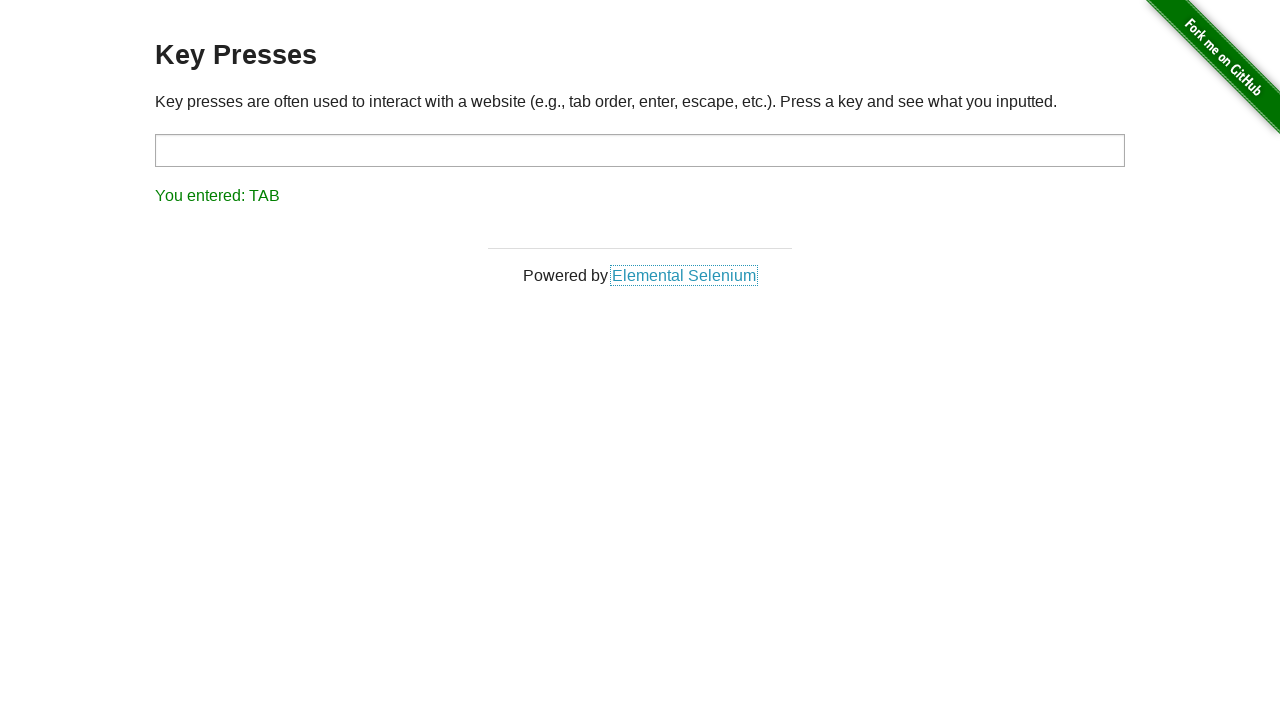

Clicked on target input field at (640, 150) on #target
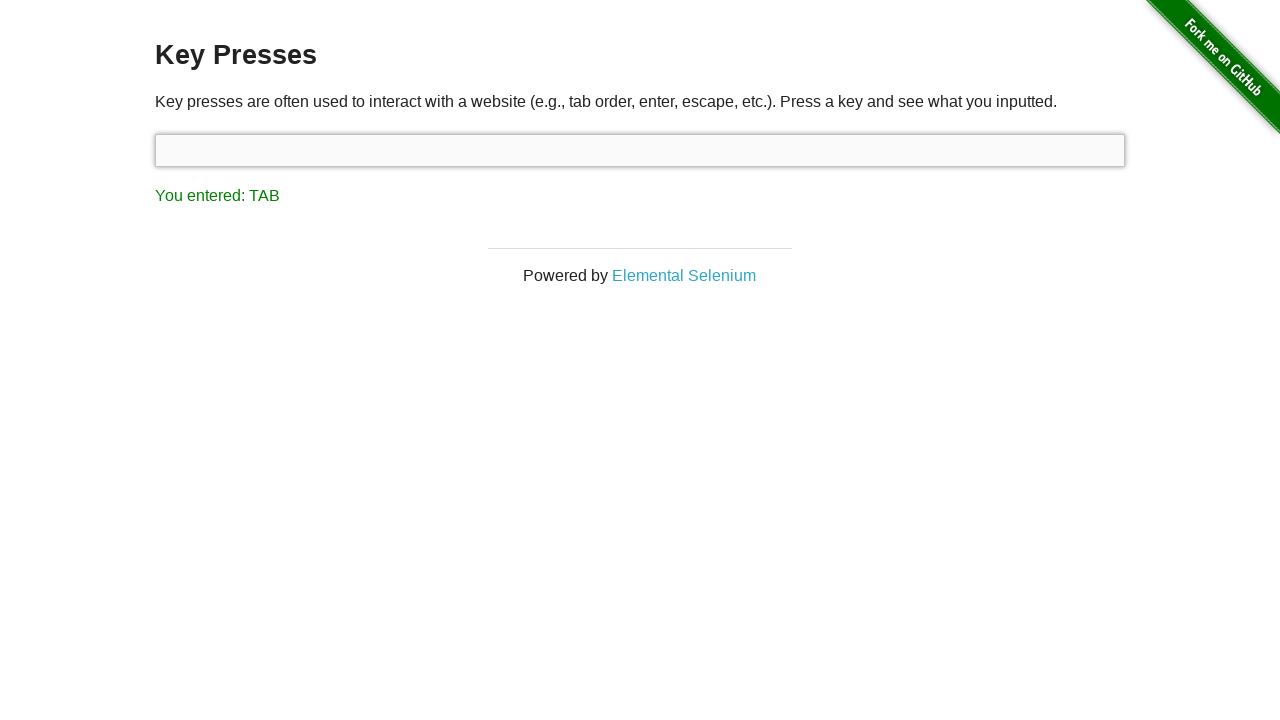

Pressed Escape key
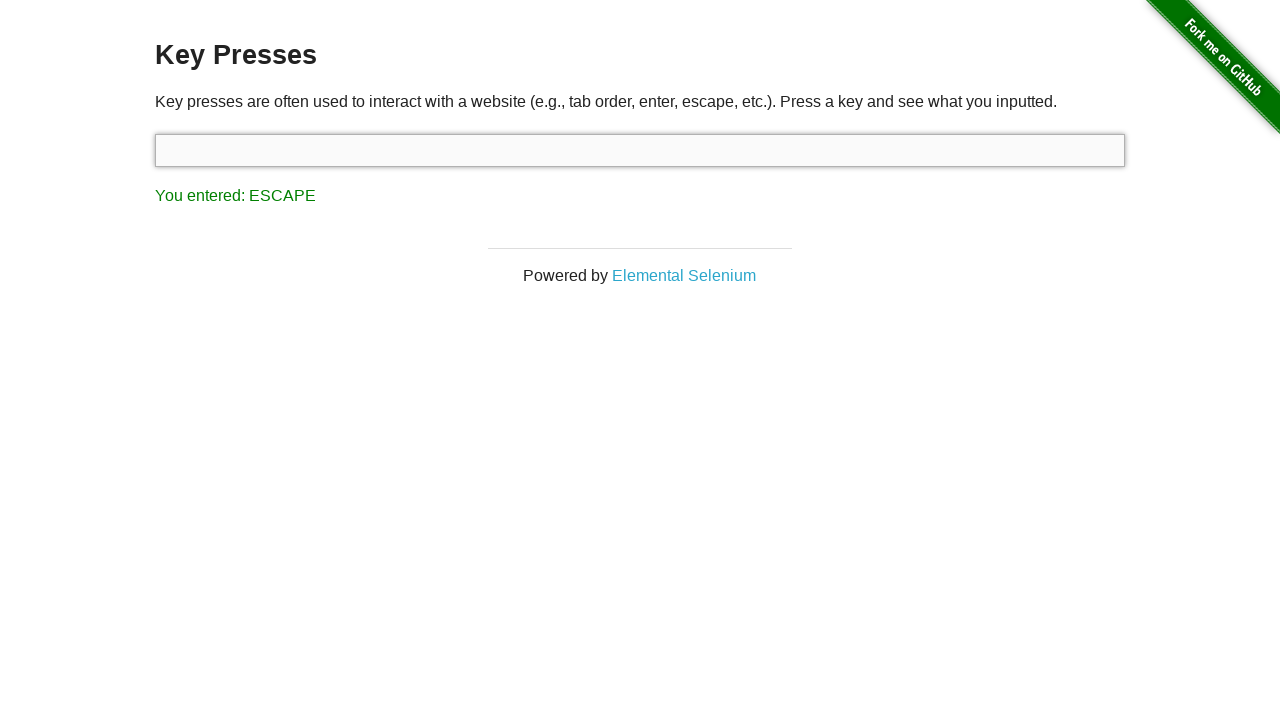

Verified result shows 'You entered: ESCAPE'
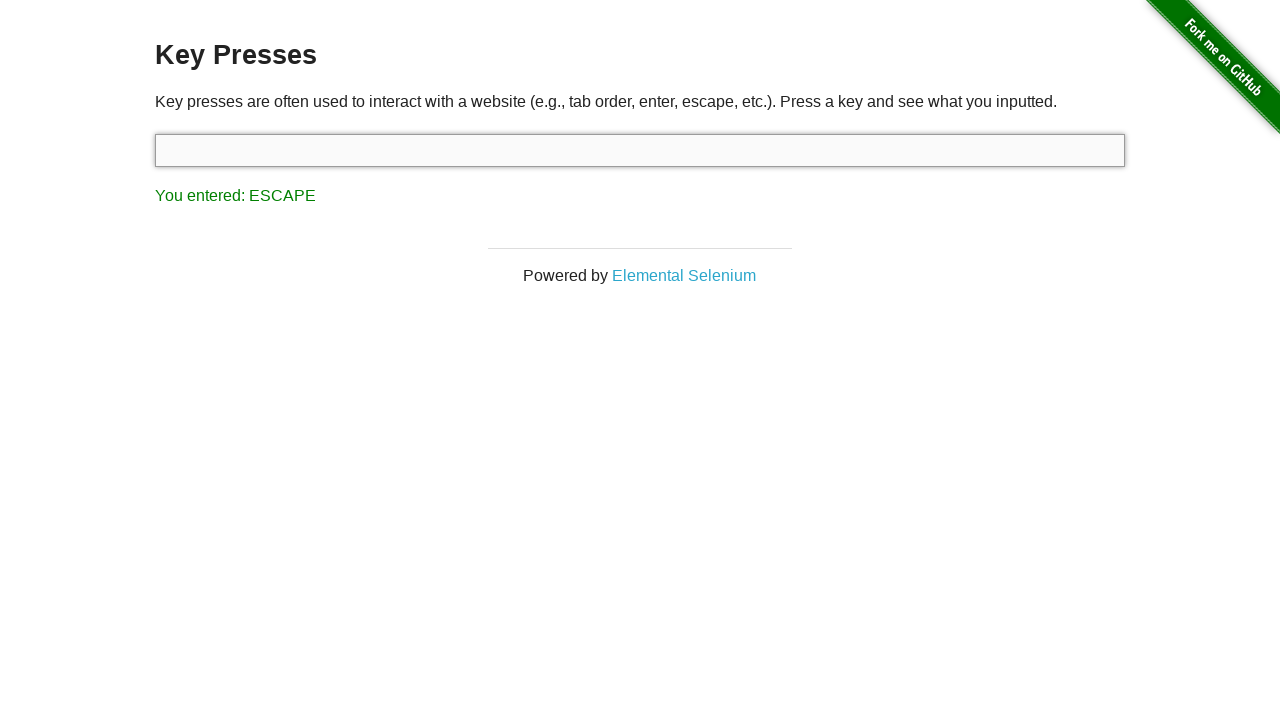

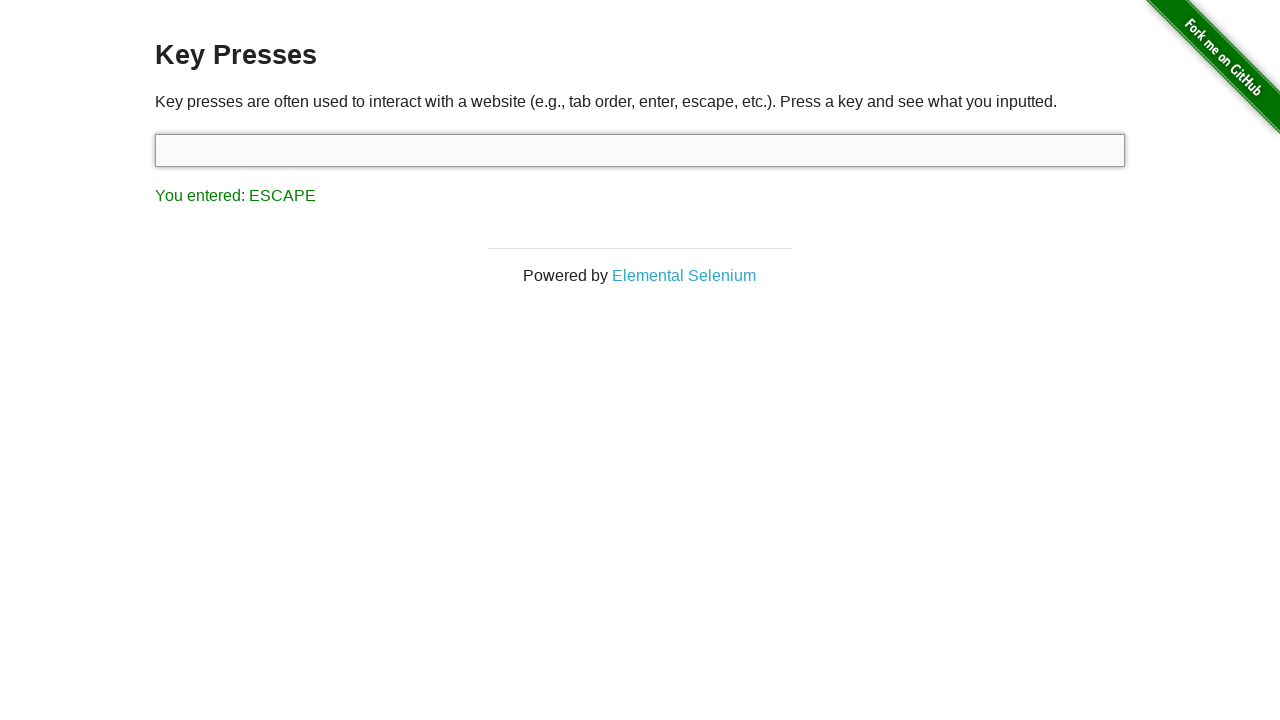